Tests a text box form by filling name, email, and address fields, then uses keyboard shortcuts to copy the current address and paste it into the permanent address field

Starting URL: https://demoqa.com/text-box

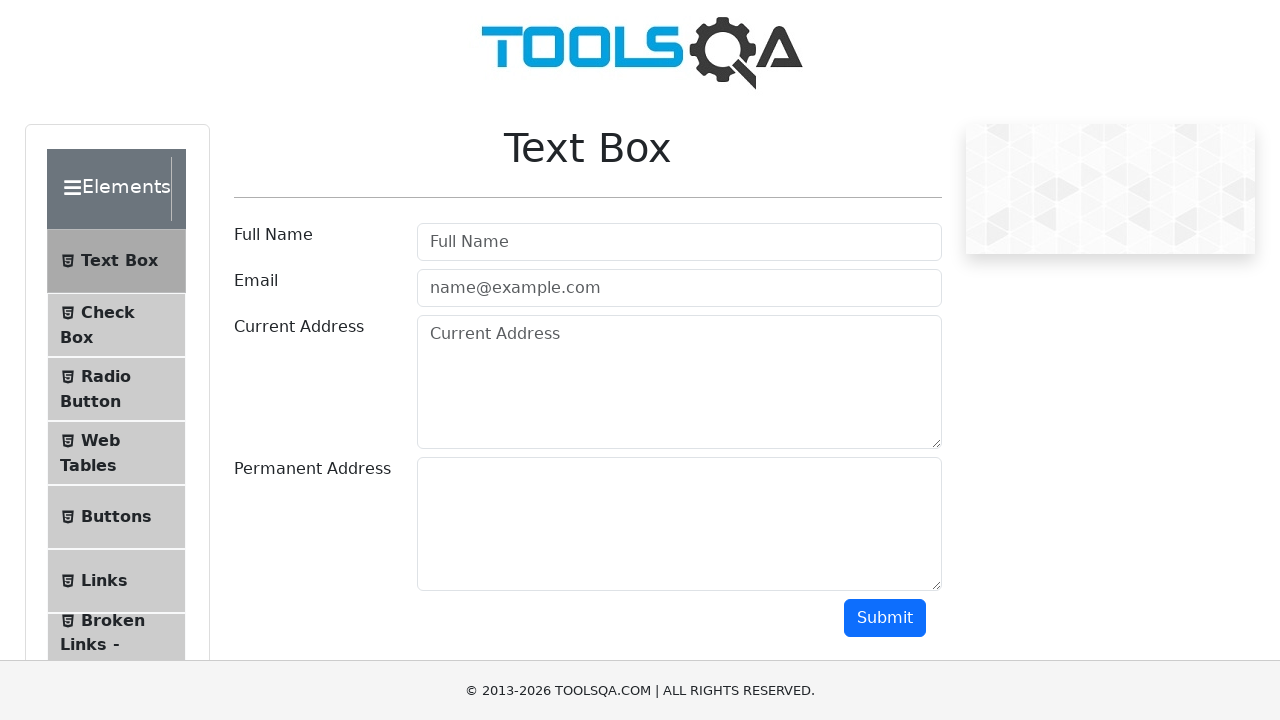

Filled user name field with 'Rani R Nair' on #userName
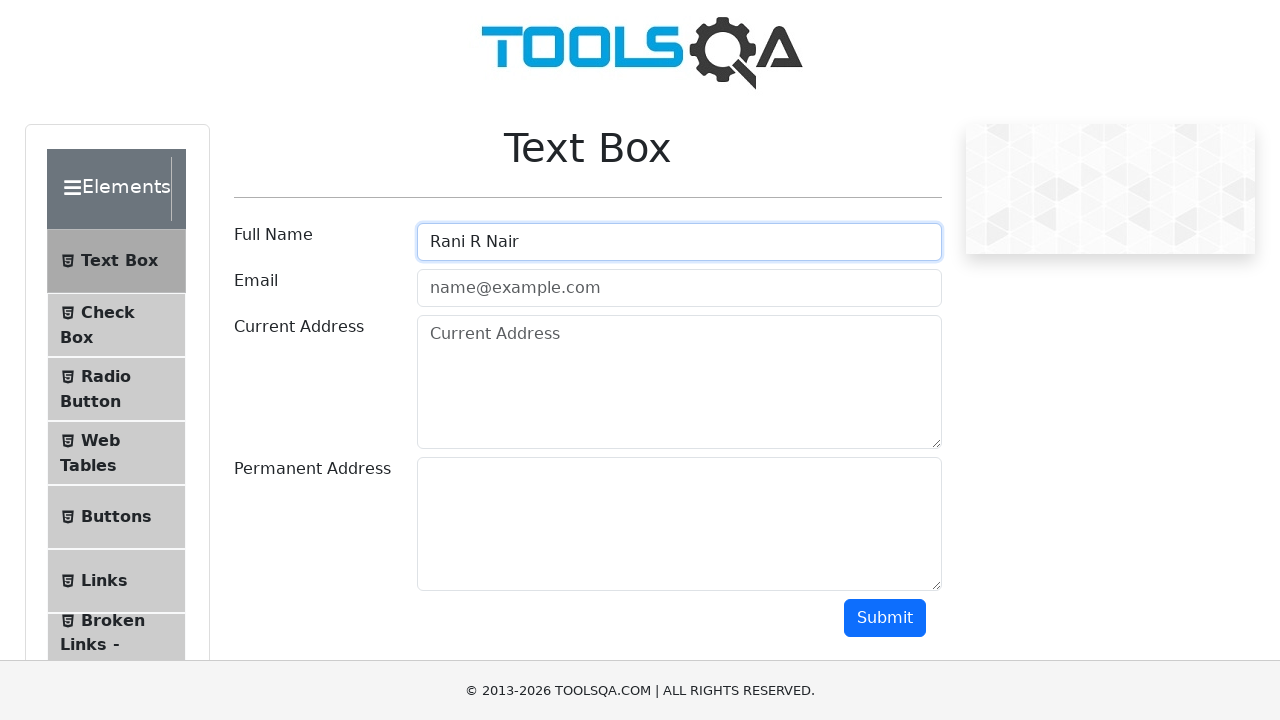

Filled email field with 'test.user@example.com' on #userEmail
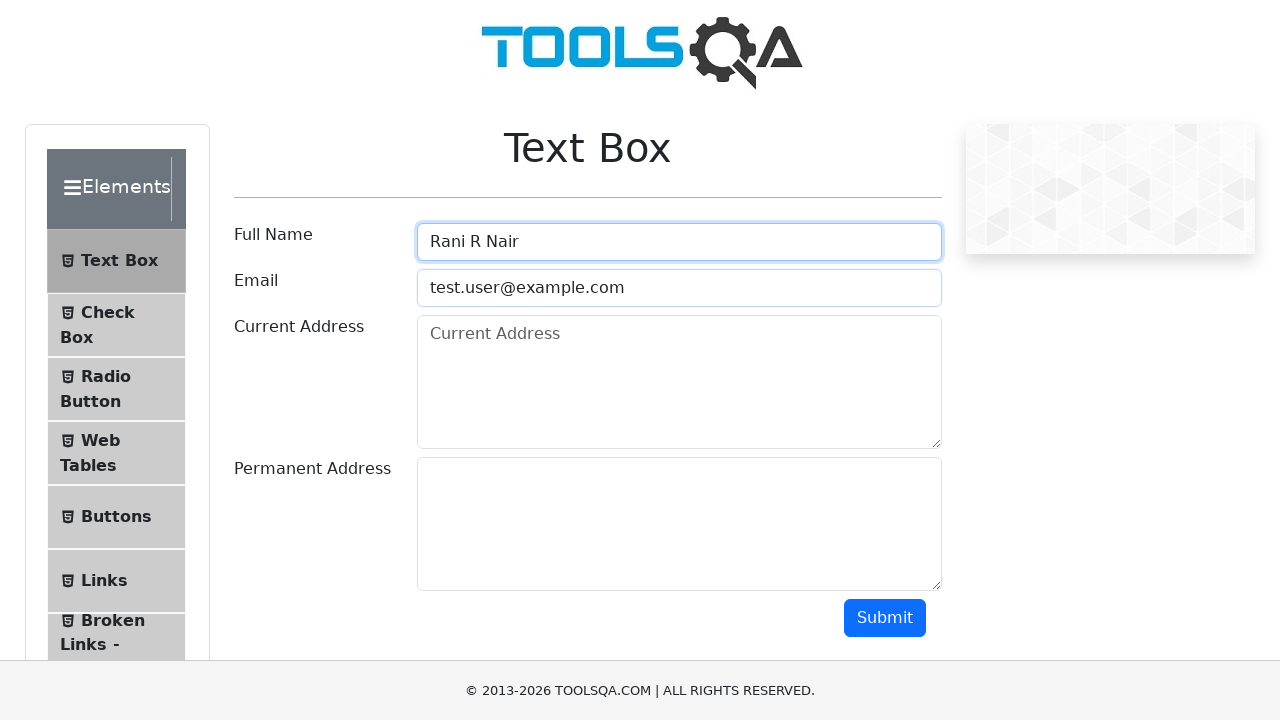

Filled current address field with '#B204, Aradhana Residency' on #currentAddress
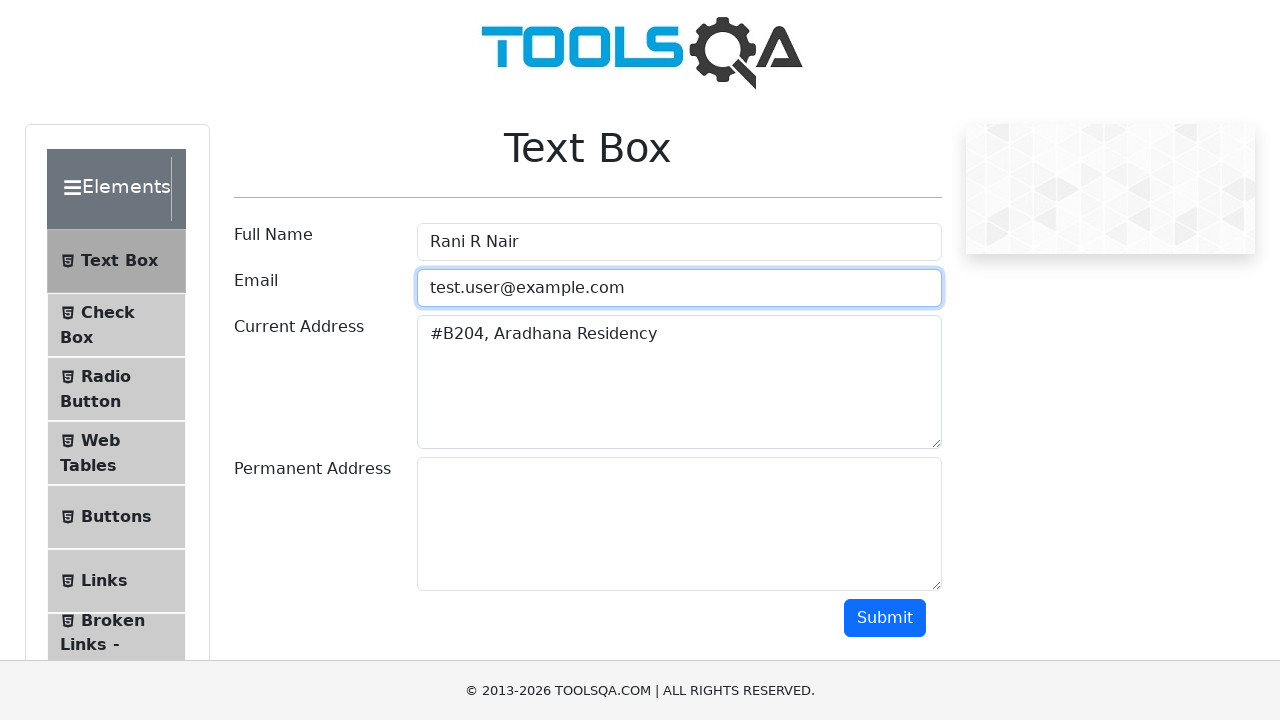

Selected all text in current address field using Ctrl+A on #currentAddress
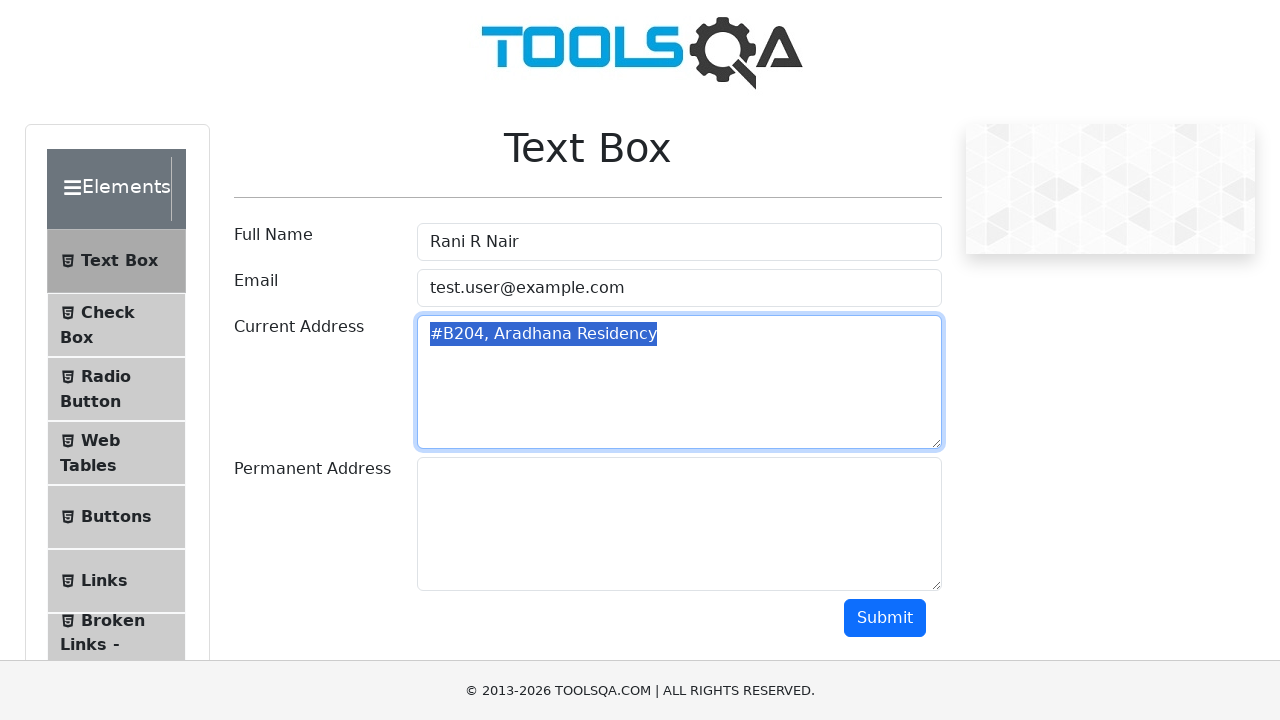

Copied current address text using Ctrl+C on #currentAddress
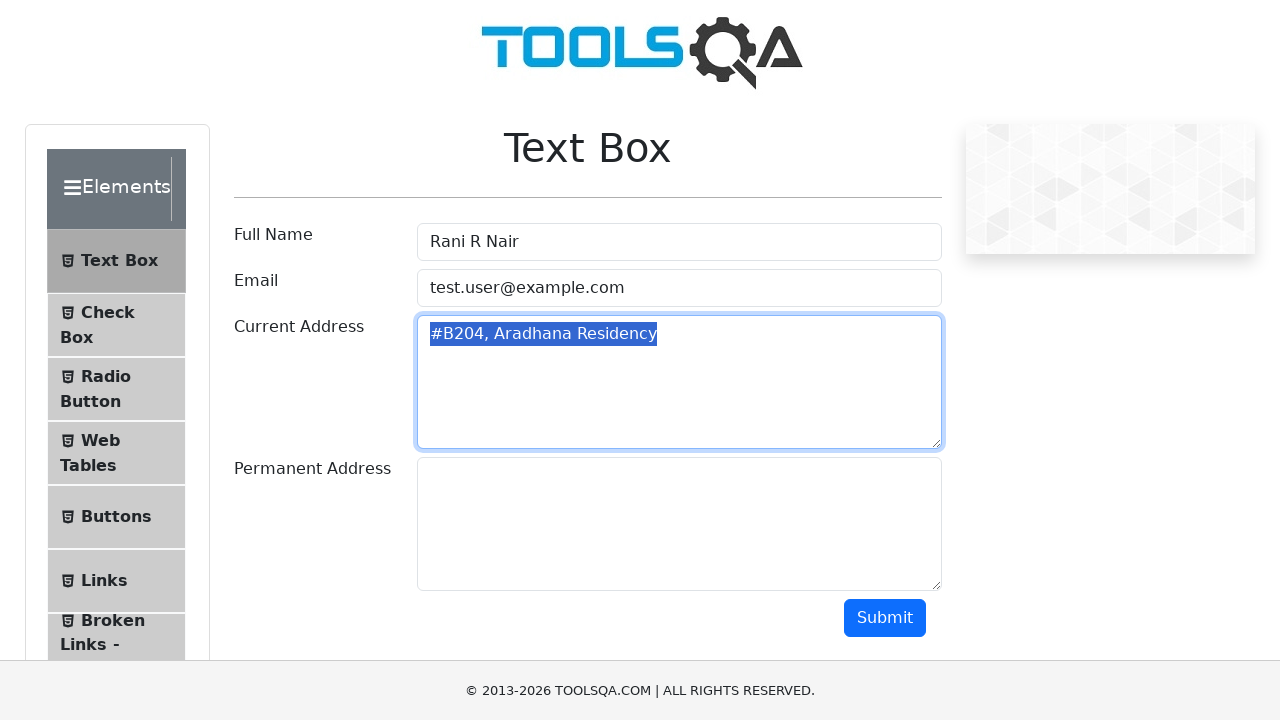

Pressed Tab to navigate to permanent address field
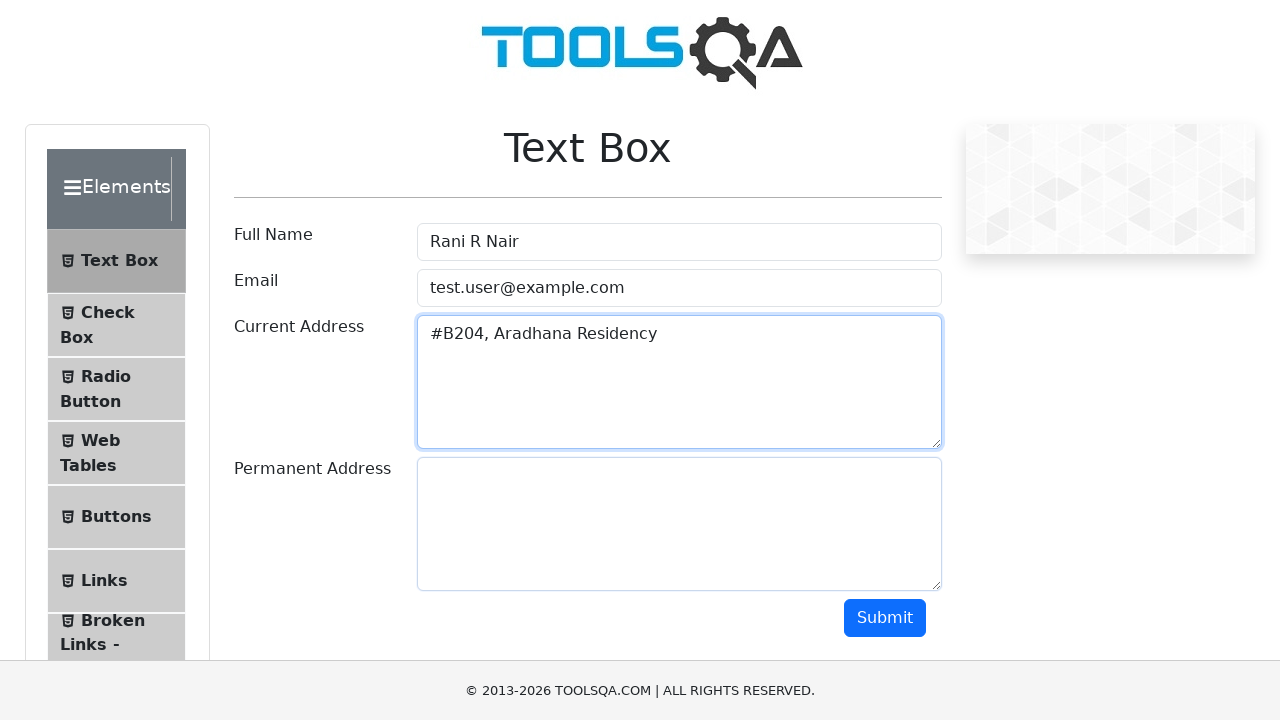

Pasted copied address into permanent address field using Ctrl+V on #permanentAddress
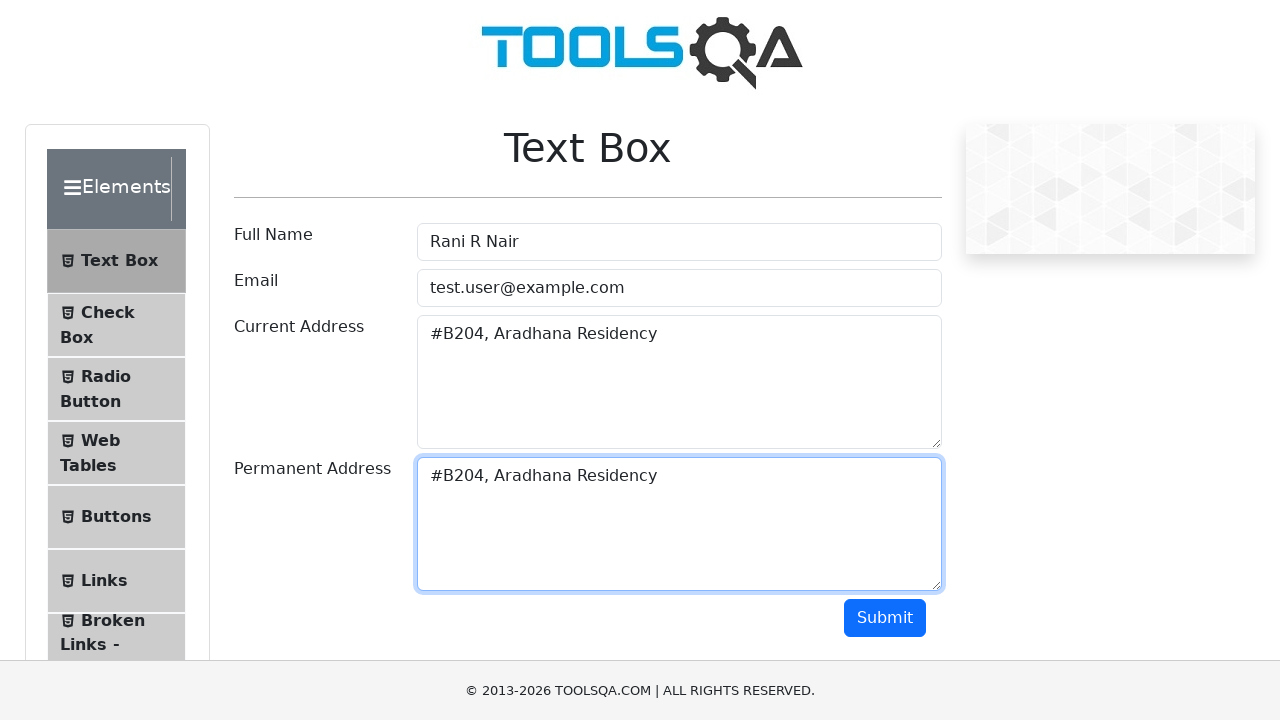

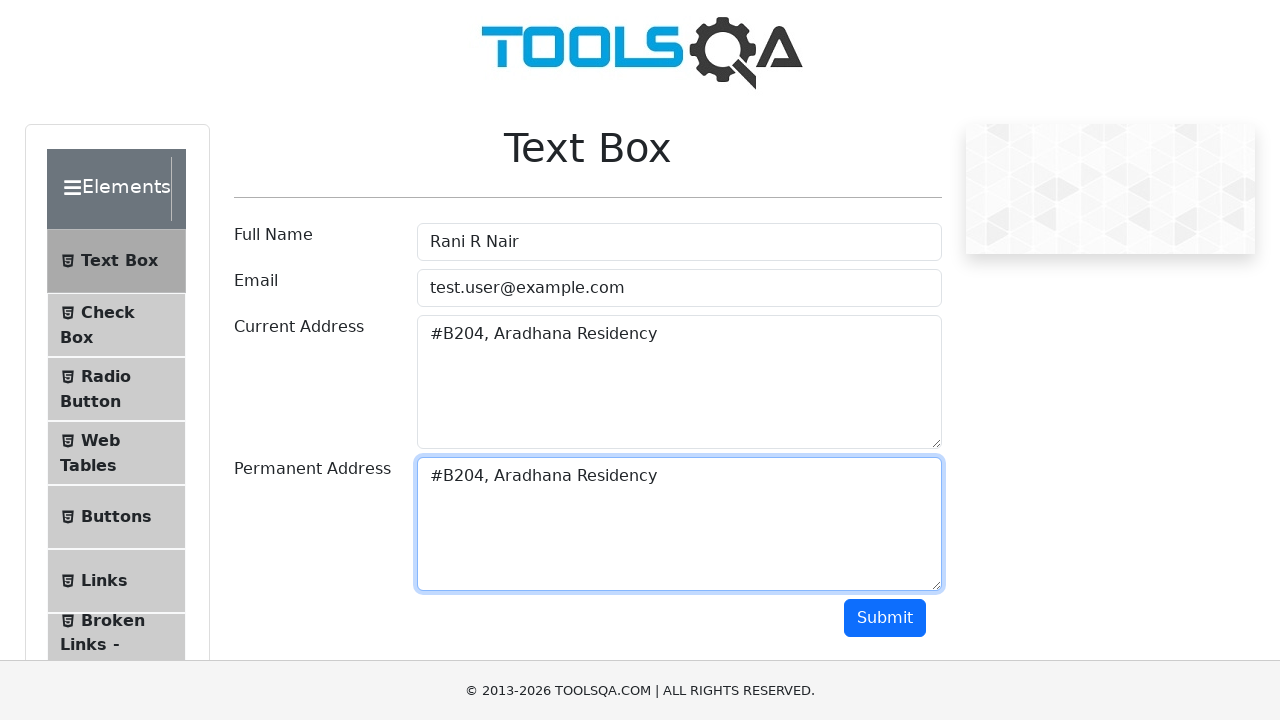